Tests various dropdown and select element interactions on a form page, including selecting tools, countries, cities, and languages

Starting URL: https://leafground.com/select.xhtml

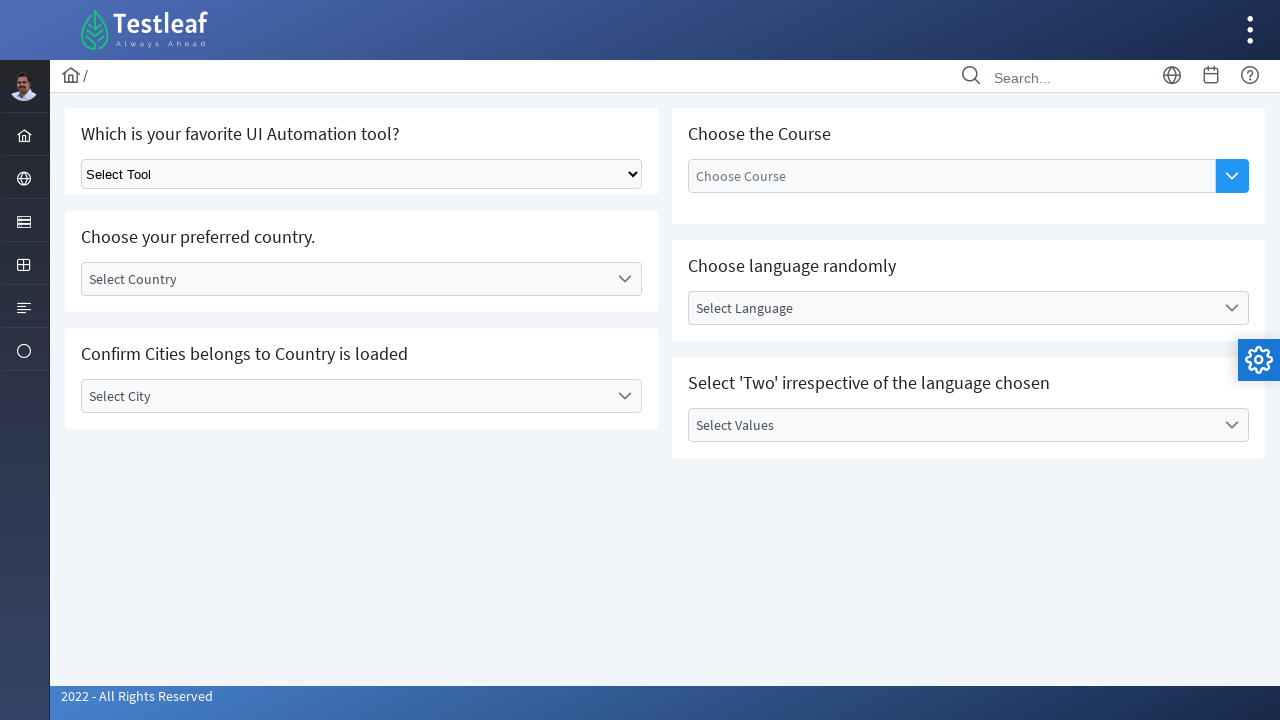

Selected second option from first dropdown (tool selection) on .ui-selectonemenu >> nth=0
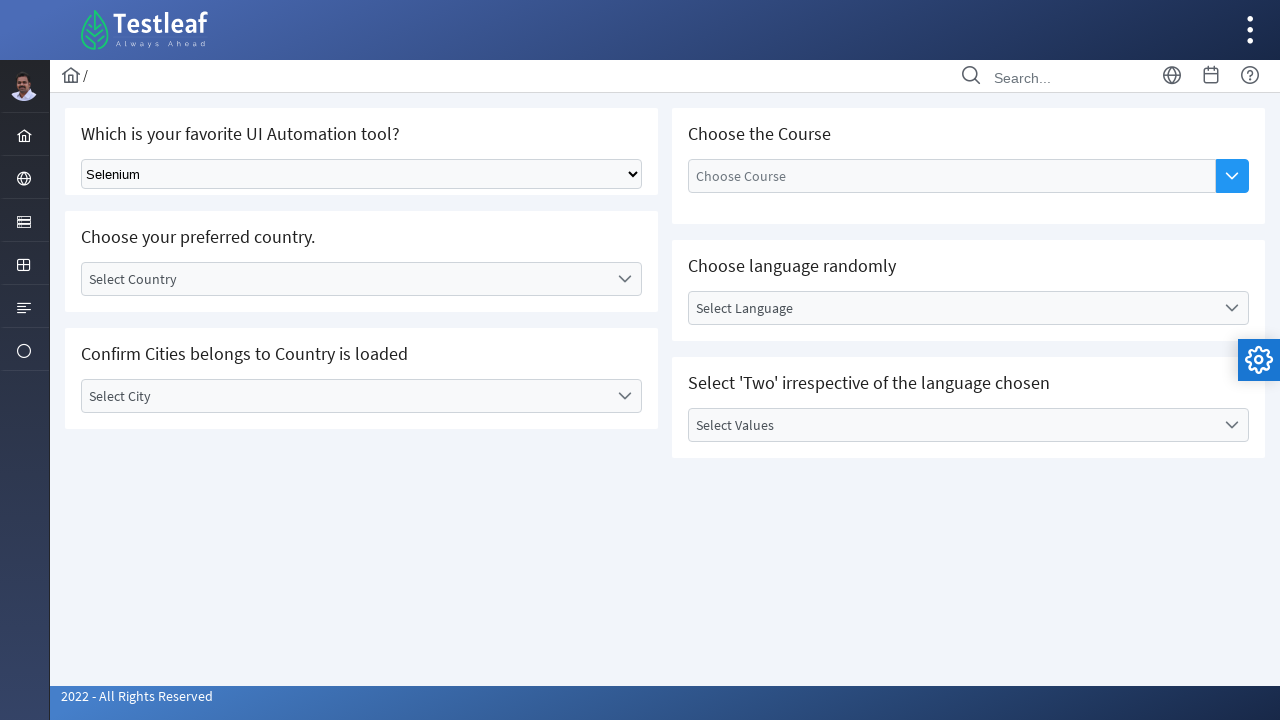

Clicked country dropdown label at (345, 279) on #j_idt87\:country_label
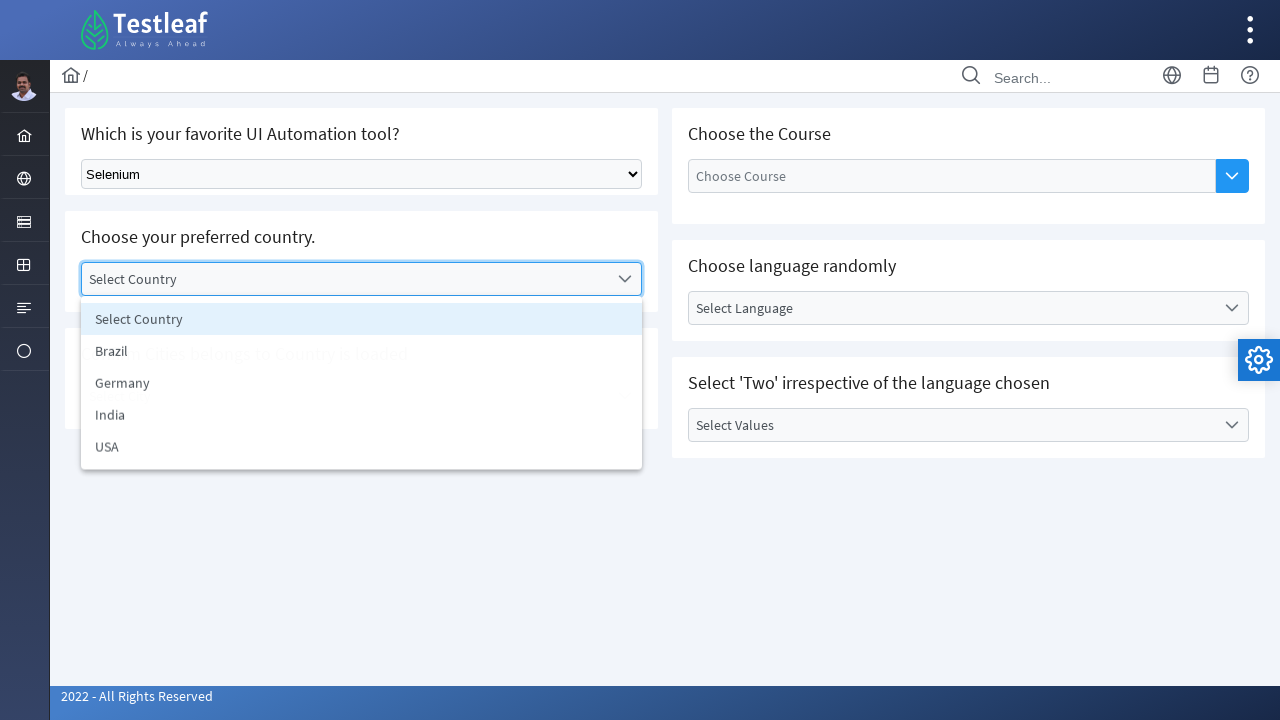

Selected 4th country from dropdown at (362, 415) on #j_idt87\:country_3
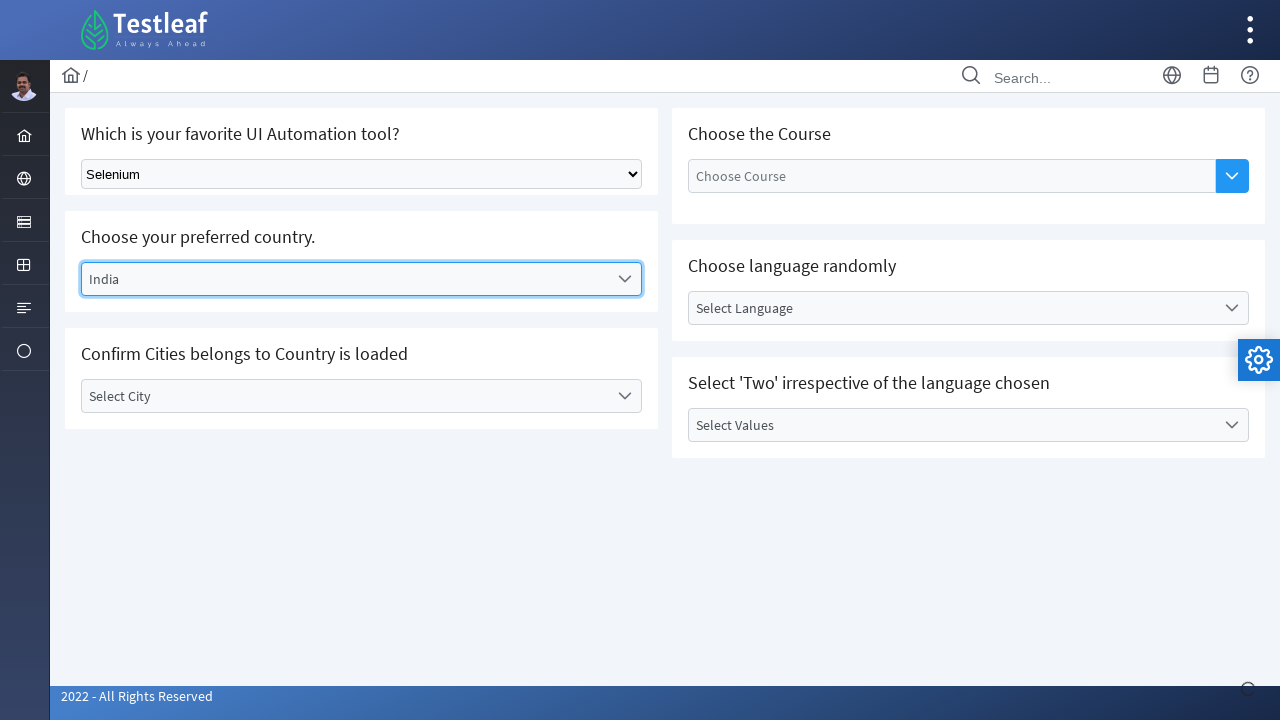

Waited 3 seconds for dependent dropdown to load
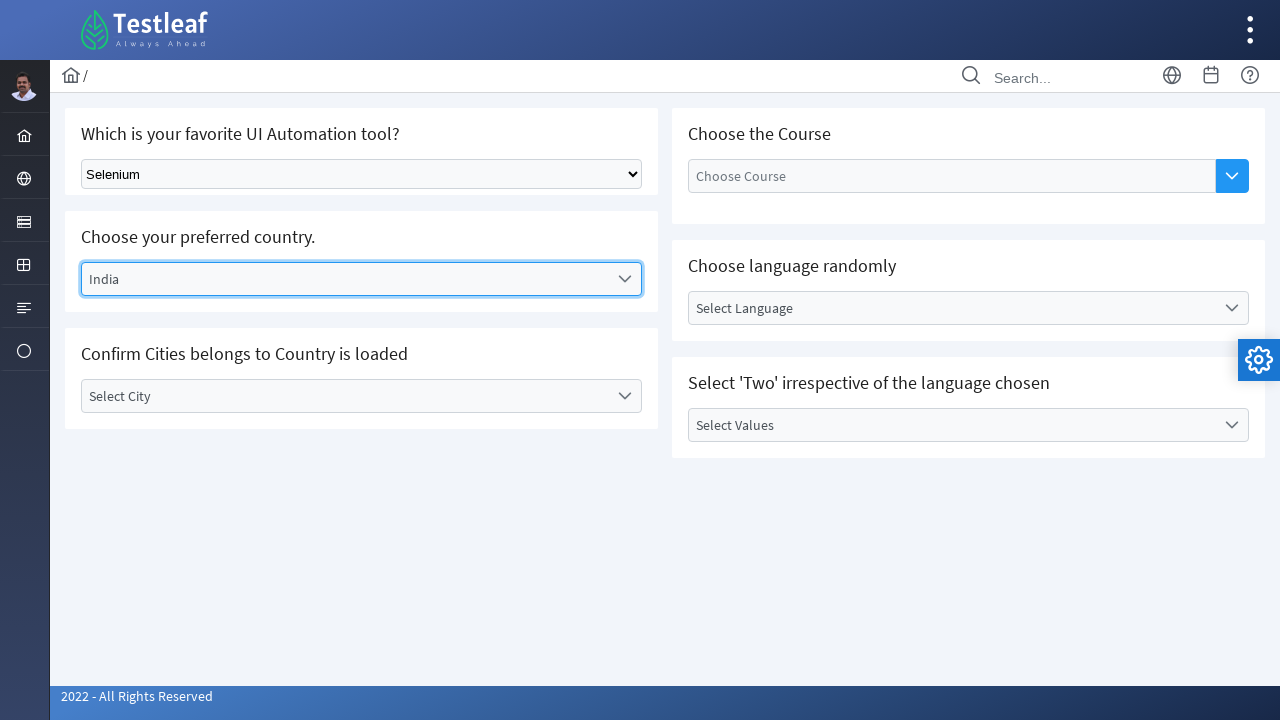

Clicked city dropdown label at (345, 396) on #j_idt87\:city_label
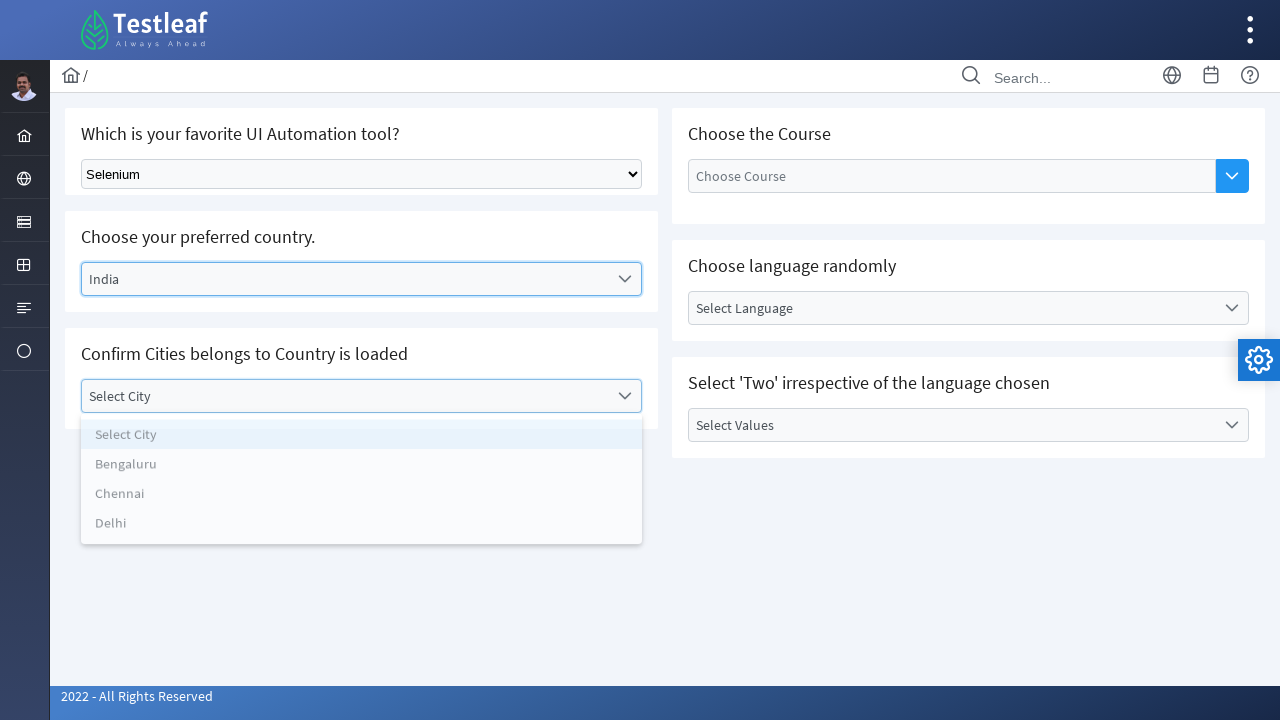

Waited 3 seconds for city options to load
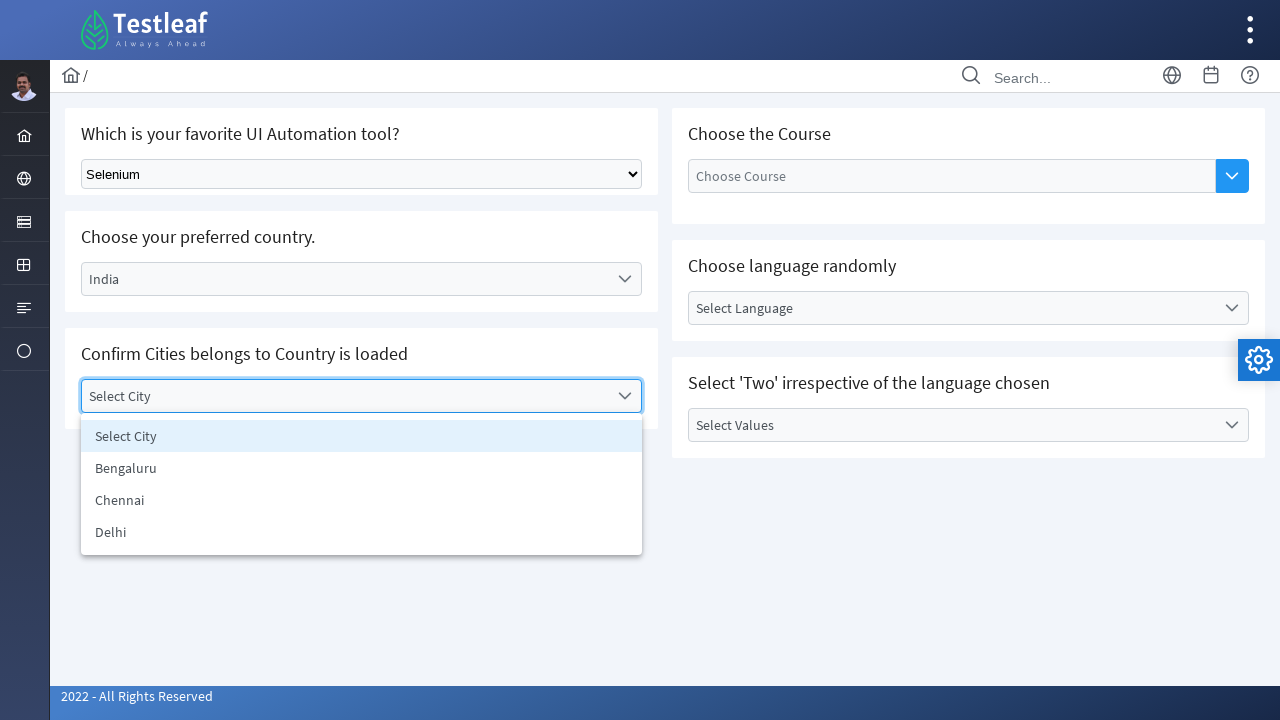

Selected 3rd city from dropdown at (362, 500) on #j_idt87\:city_2
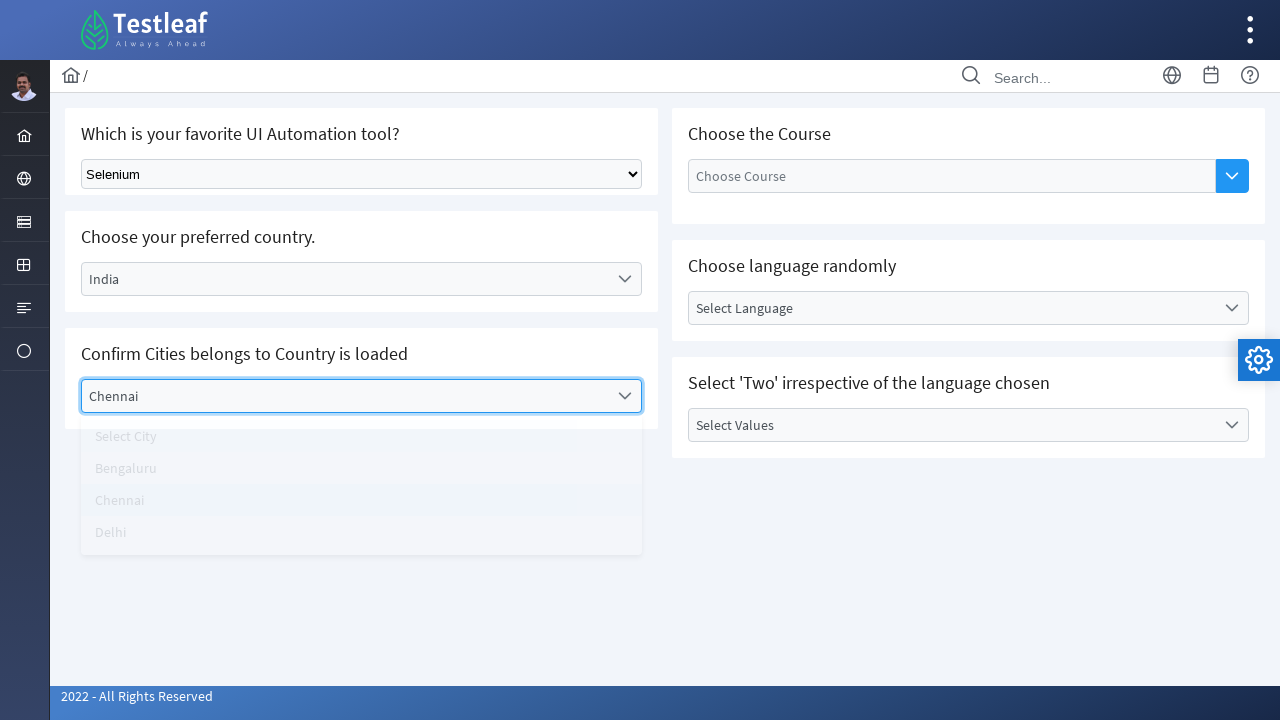

Clicked language dropdown label at (952, 308) on #j_idt87\:lang_label
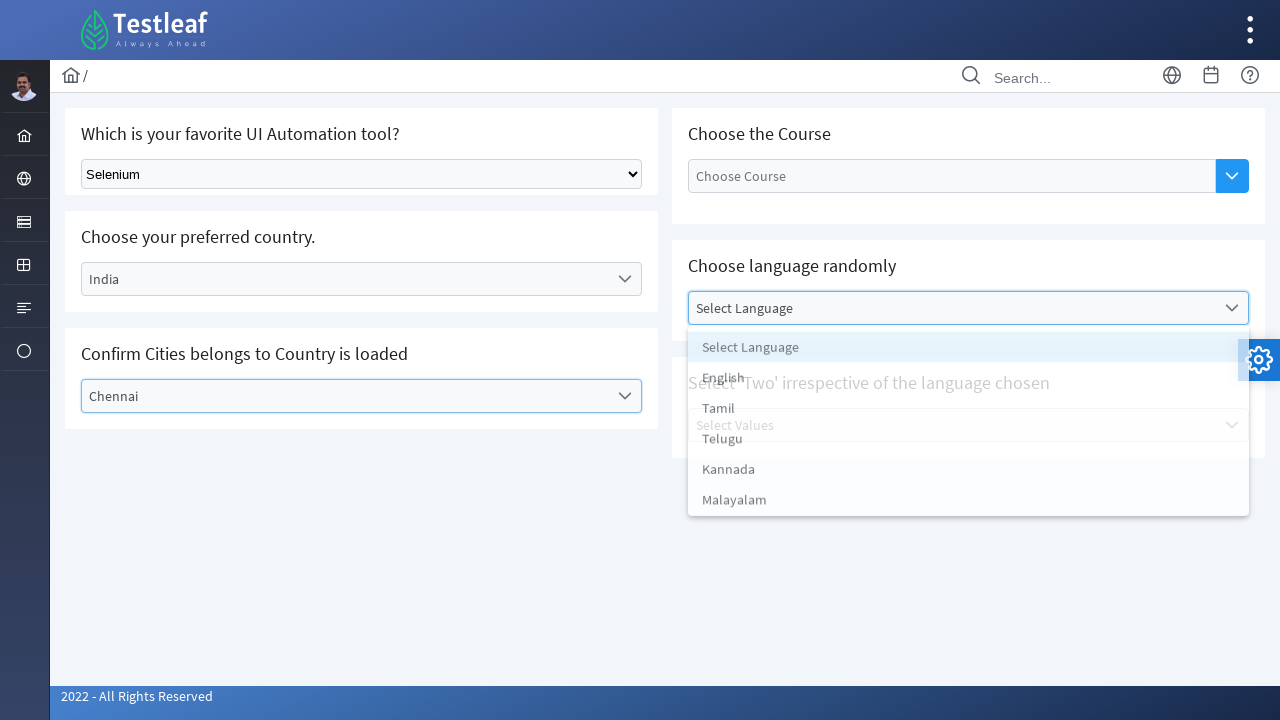

Selected 3rd language from dropdown at (968, 412) on #j_idt87\:lang_2
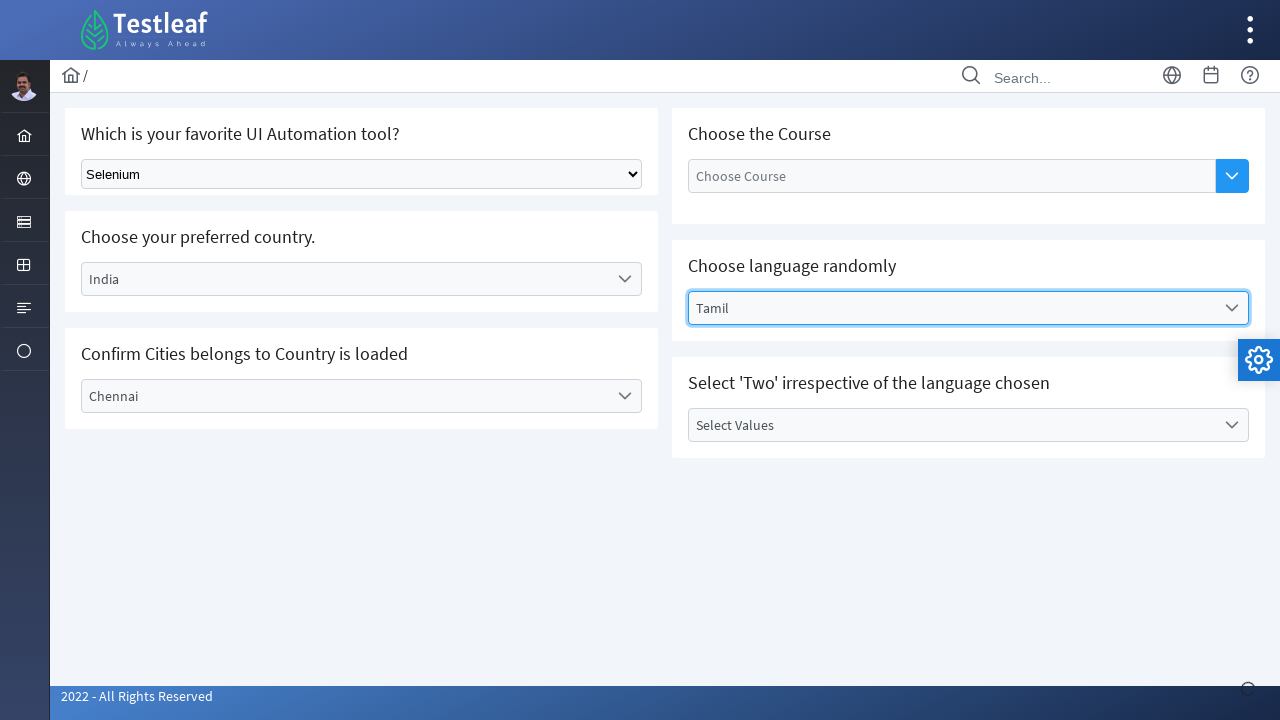

Waited 3 seconds after language selection
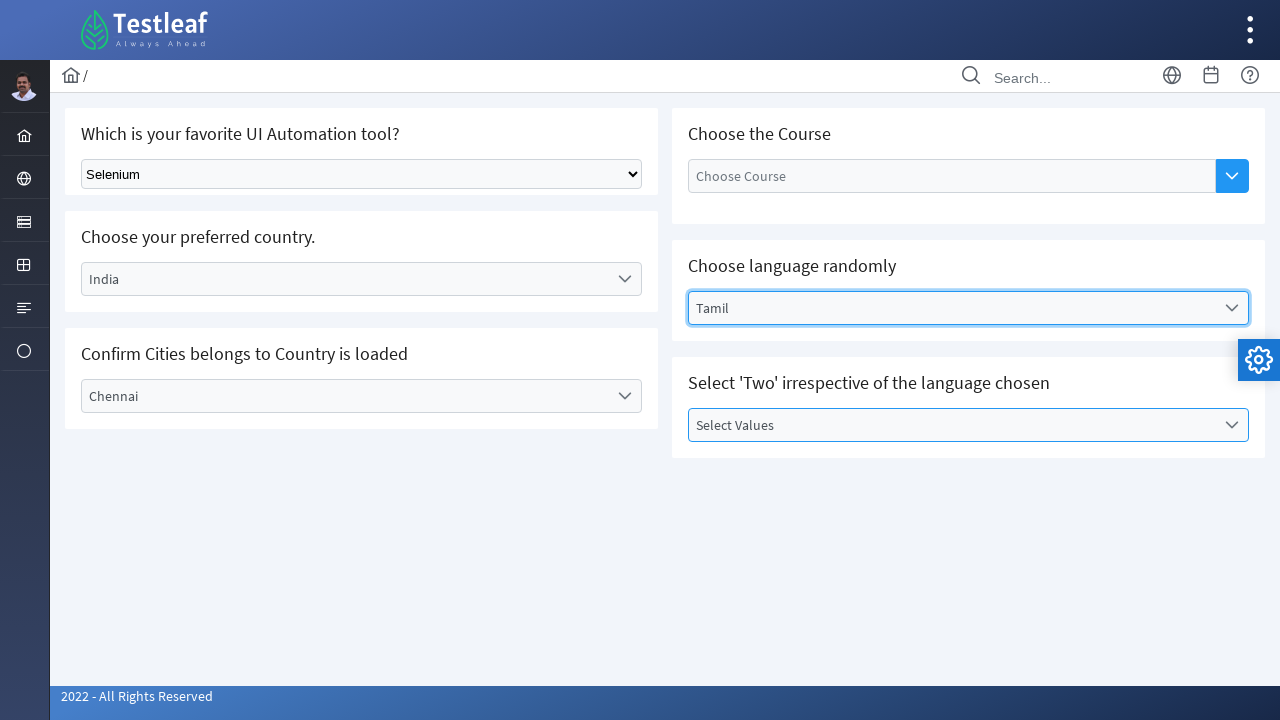

Clicked value dropdown label at (952, 425) on #j_idt87\:value_label
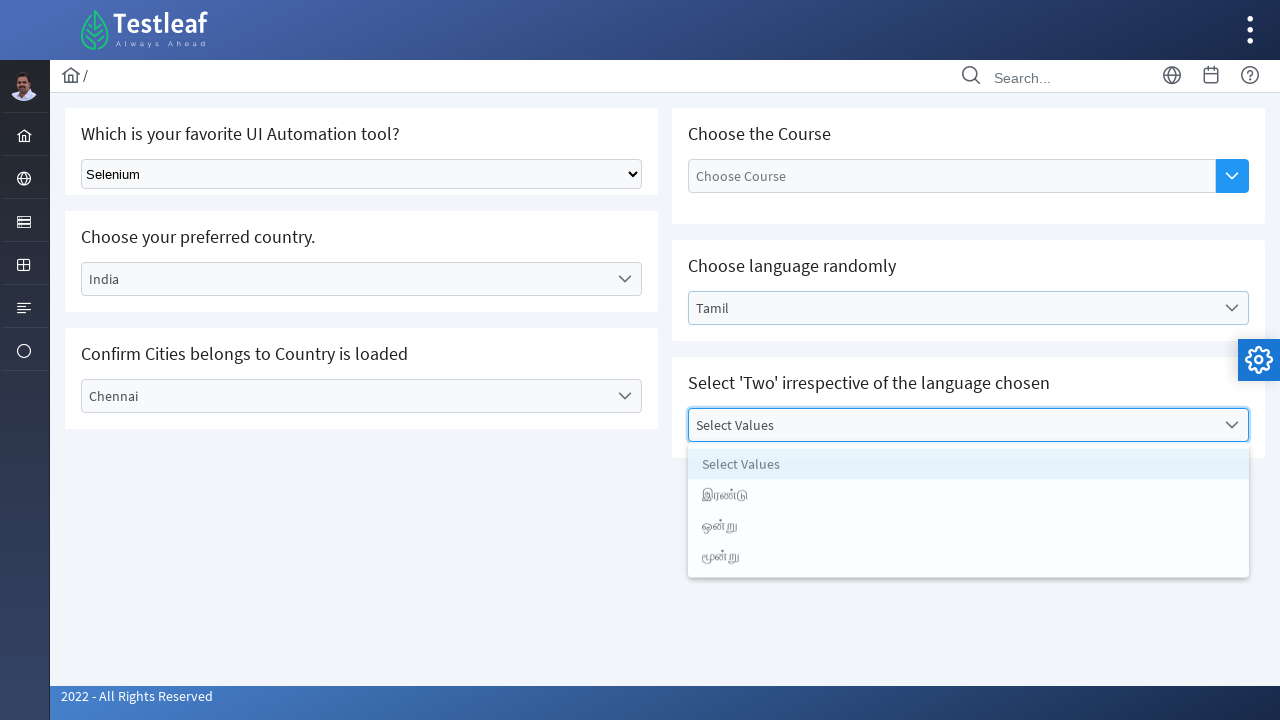

Waited 3 seconds for value options to load
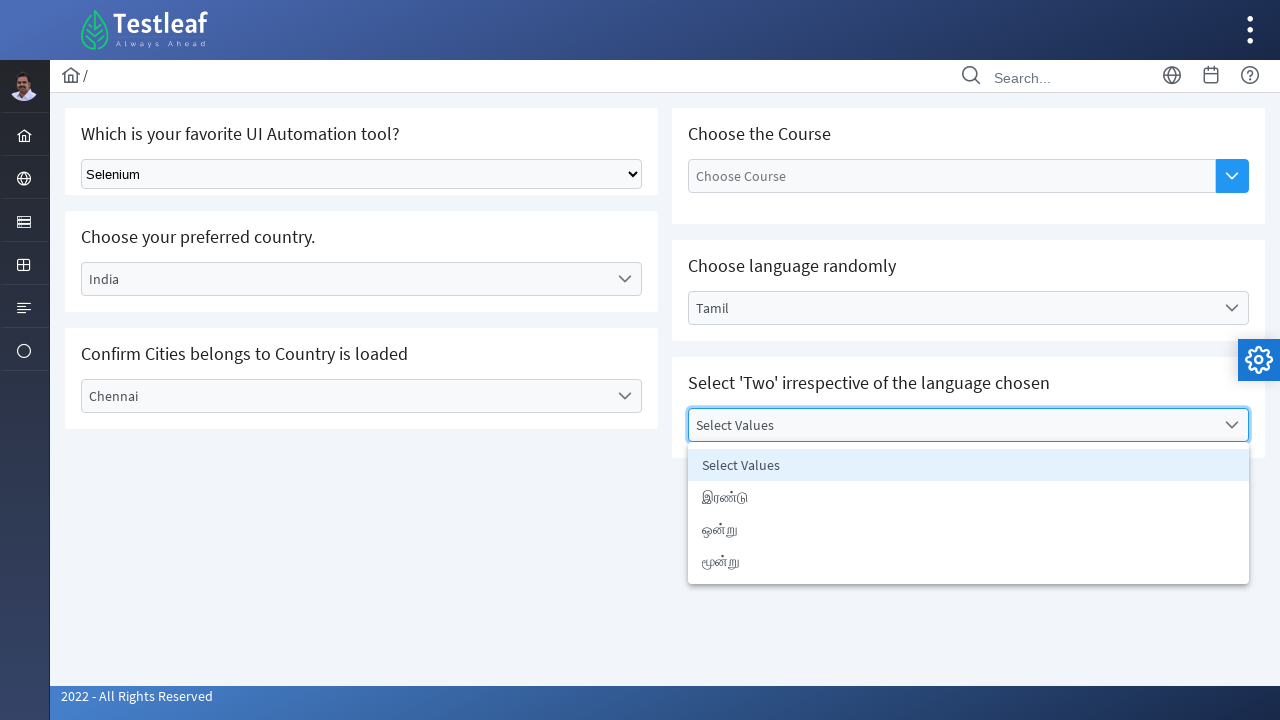

Selected 2nd value from dropdown at (968, 497) on #j_idt87\:value_1
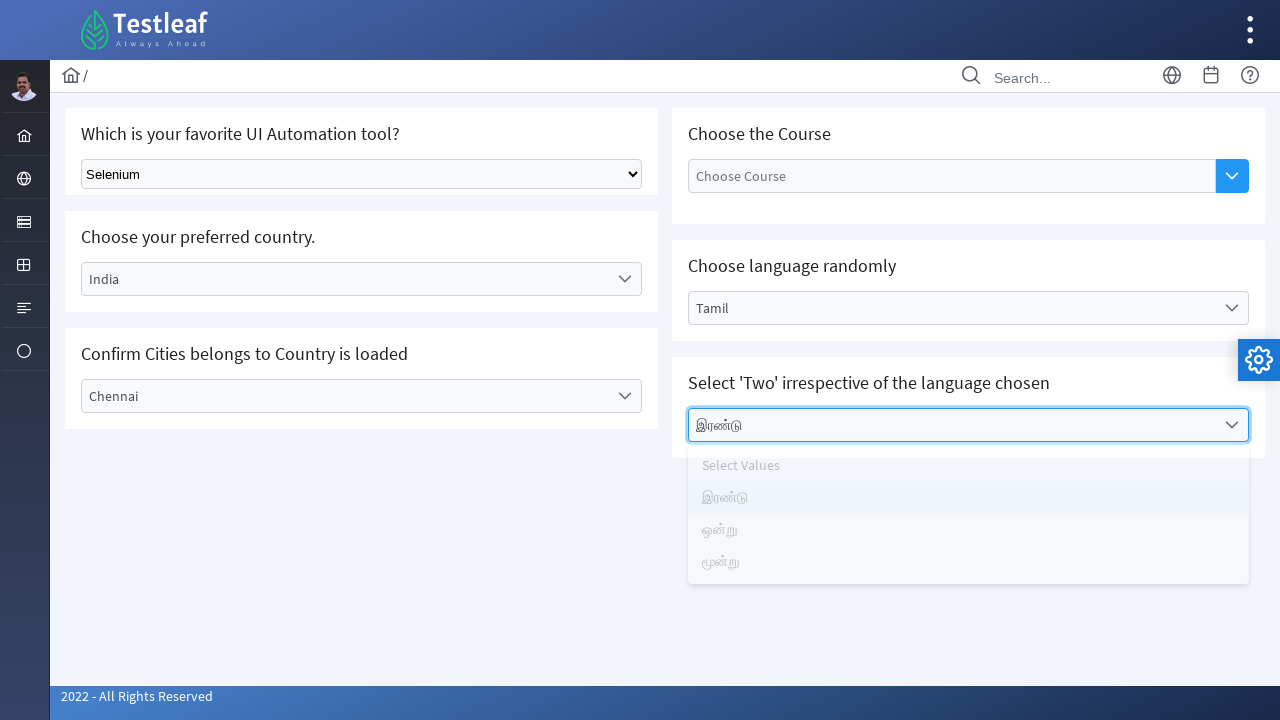

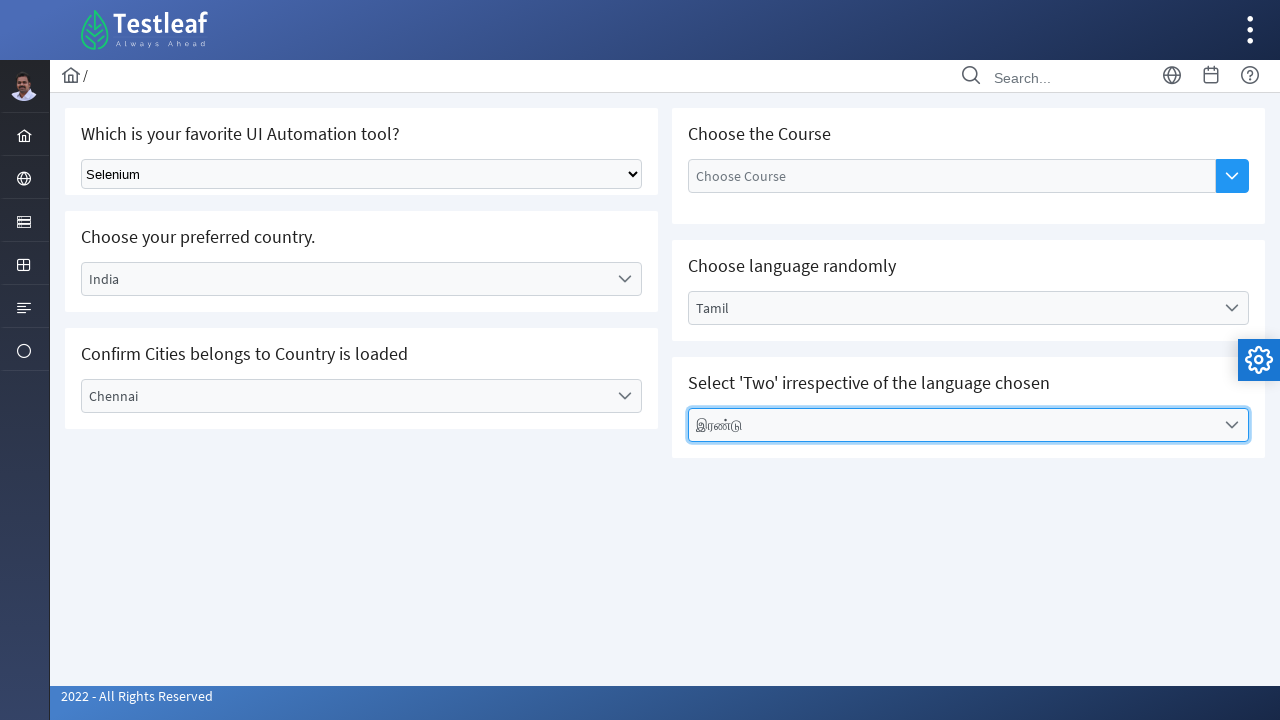